Tests the range slider by dragging the thumb to different positions

Starting URL: https://bonigarcia.dev/selenium-webdriver-java/web-form.html

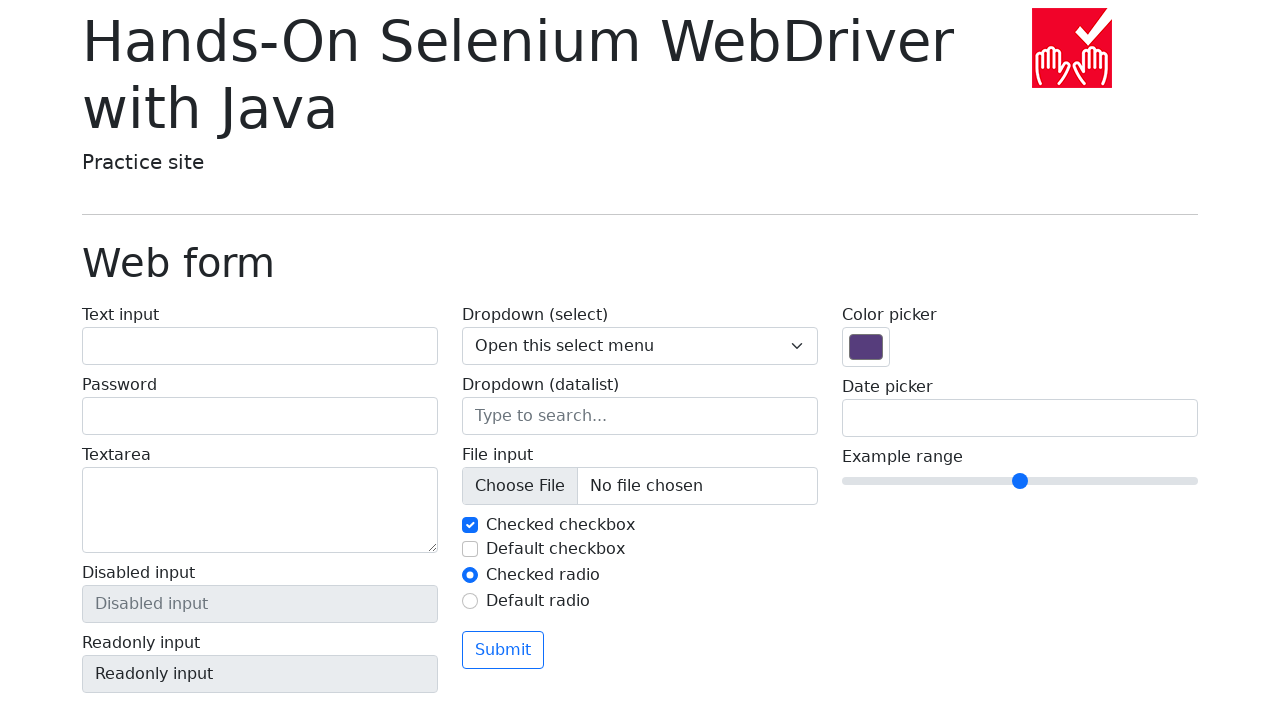

Located range slider input element
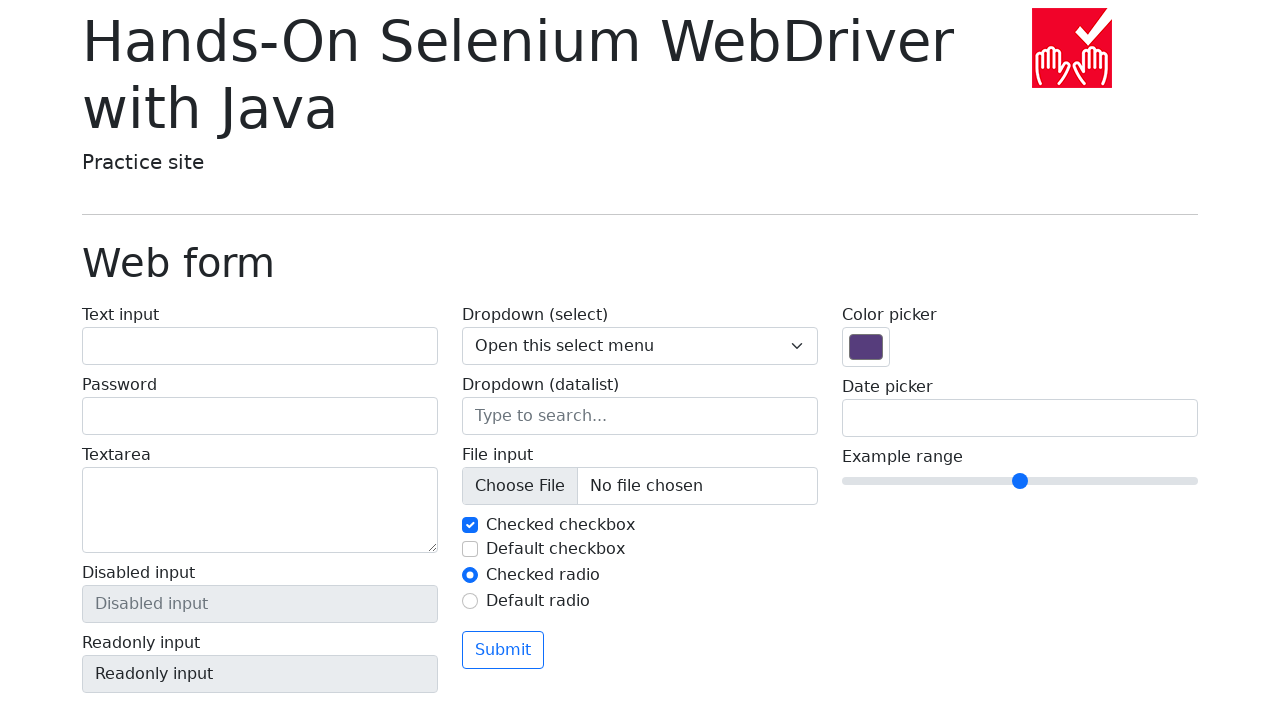

Retrieved initial range slider value: 5
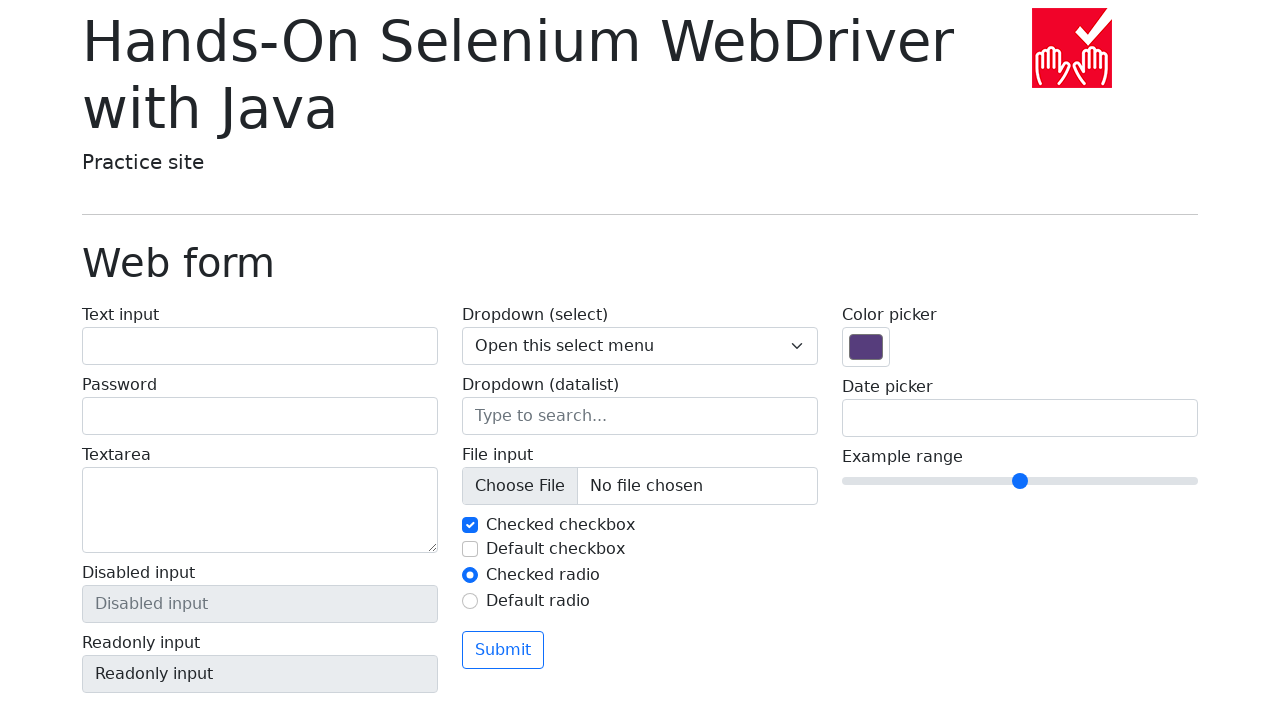

Dragged range slider thumb to maximum value (10) on input[type='range']
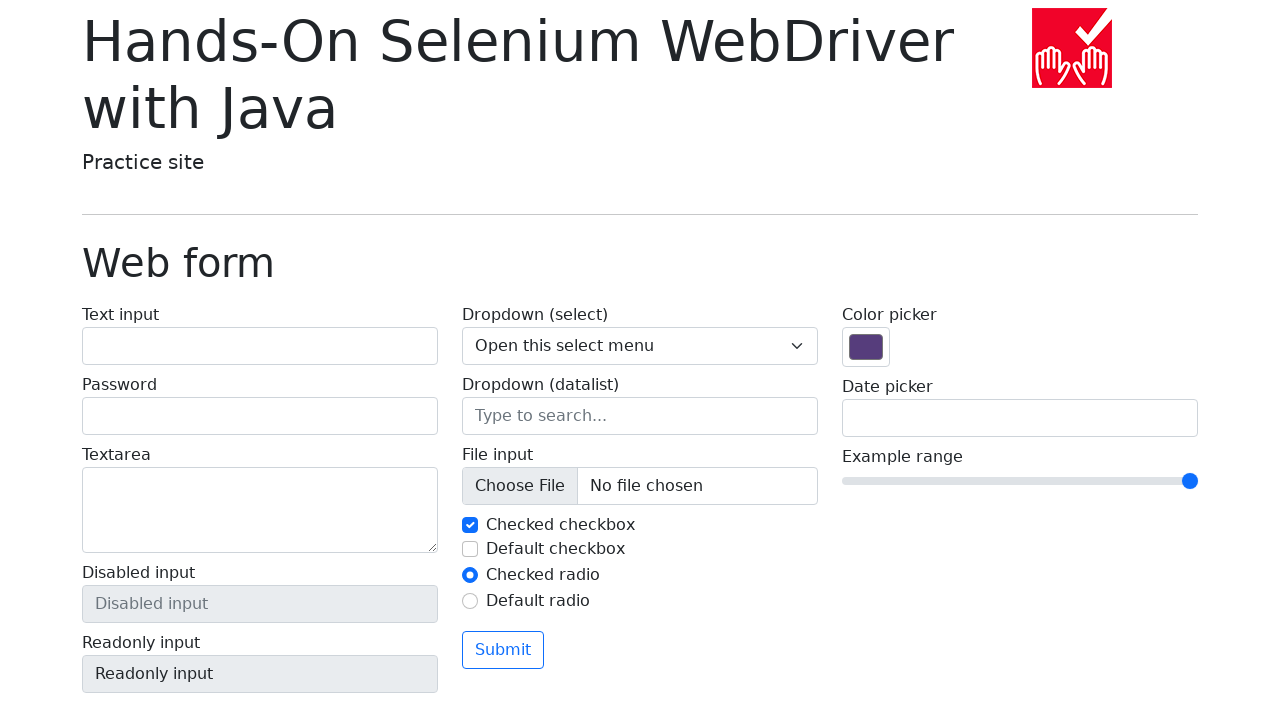

Retrieved new range slider value: 10
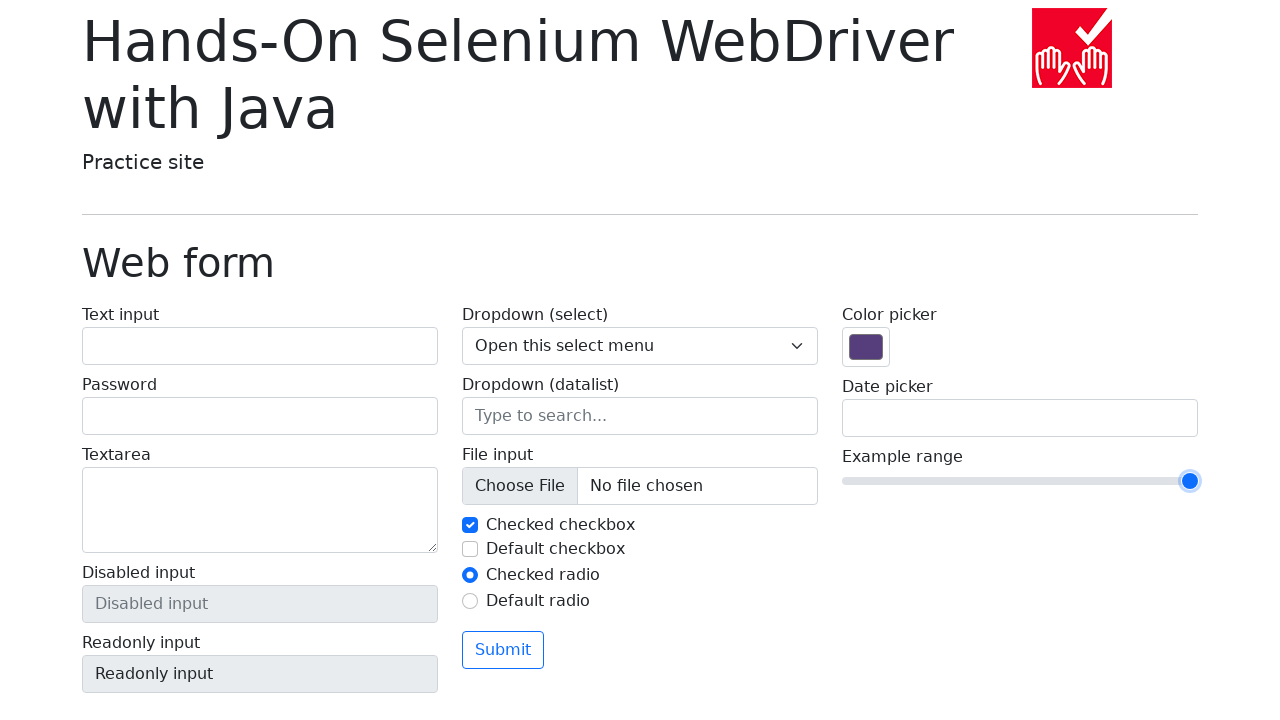

Assertion passed: slider value changed from initial value
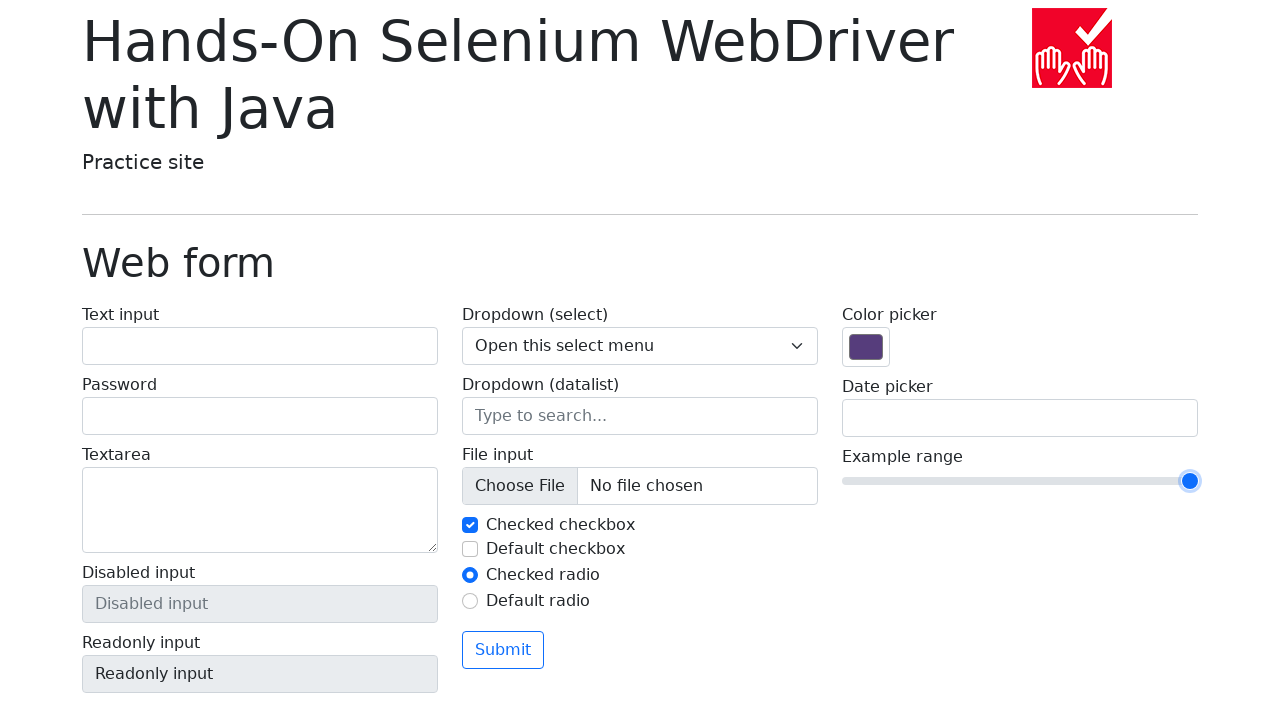

Dragged range slider thumb to lower position (3) on input[type='range']
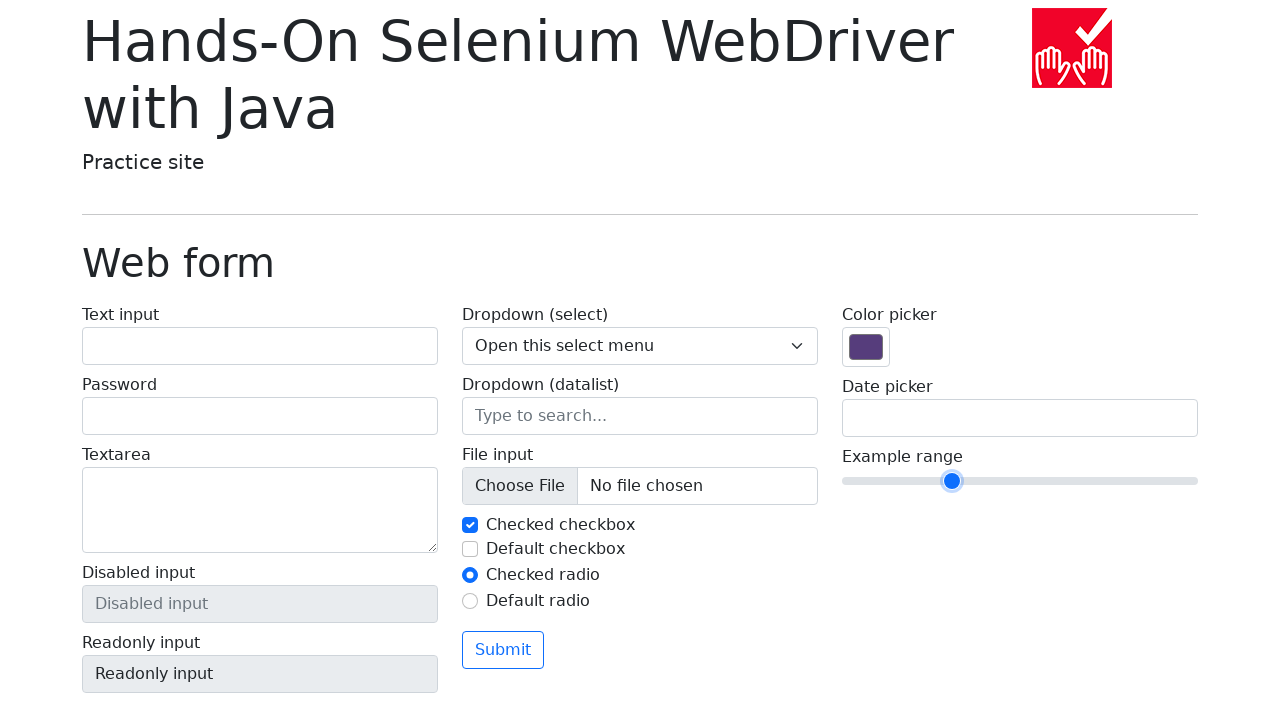

Retrieved final range slider value: 3
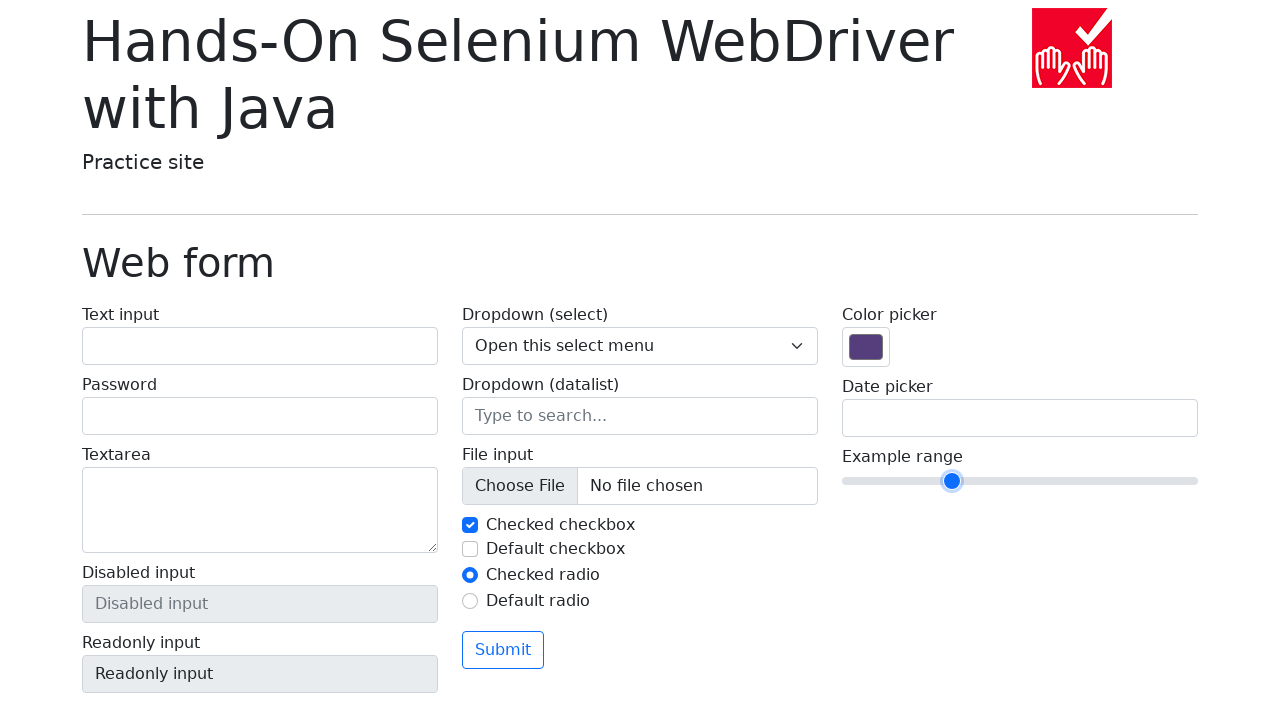

Assertion passed: slider value is at expected position (3)
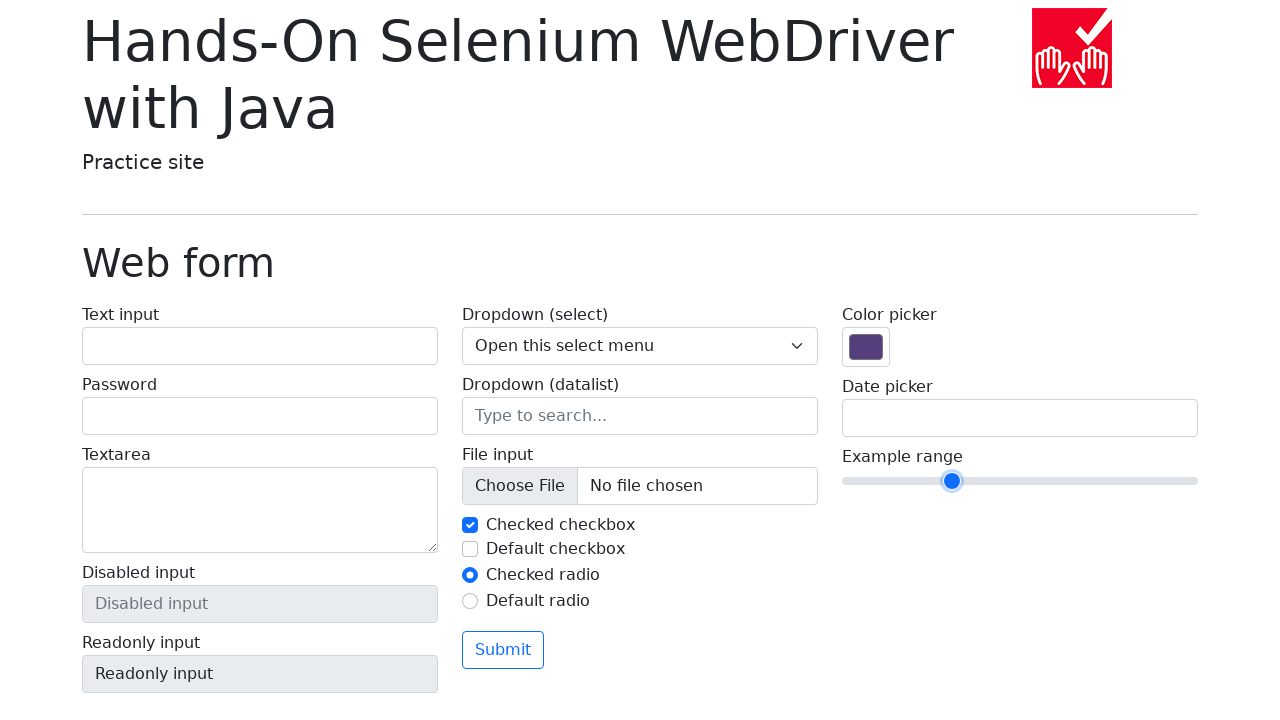

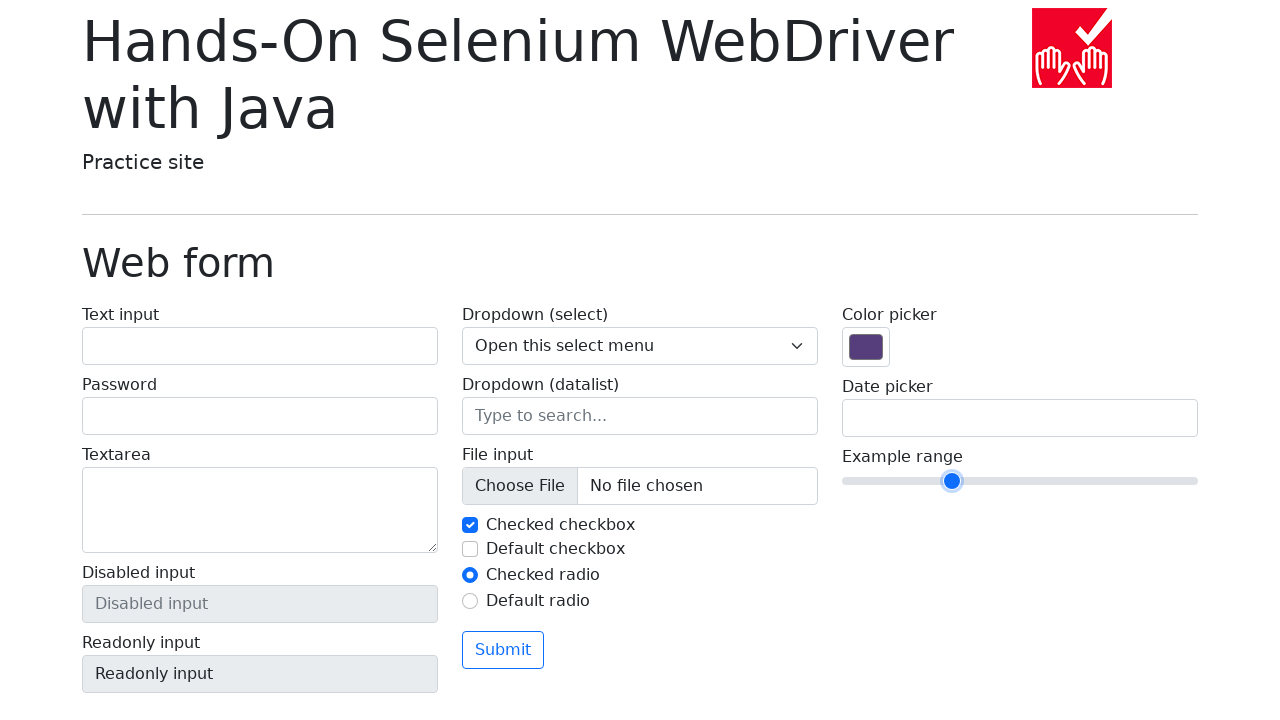